Opens the MinuteInbox mail page and verifies that an email address is displayed

Starting URL: https://www.minuteinbox.com/

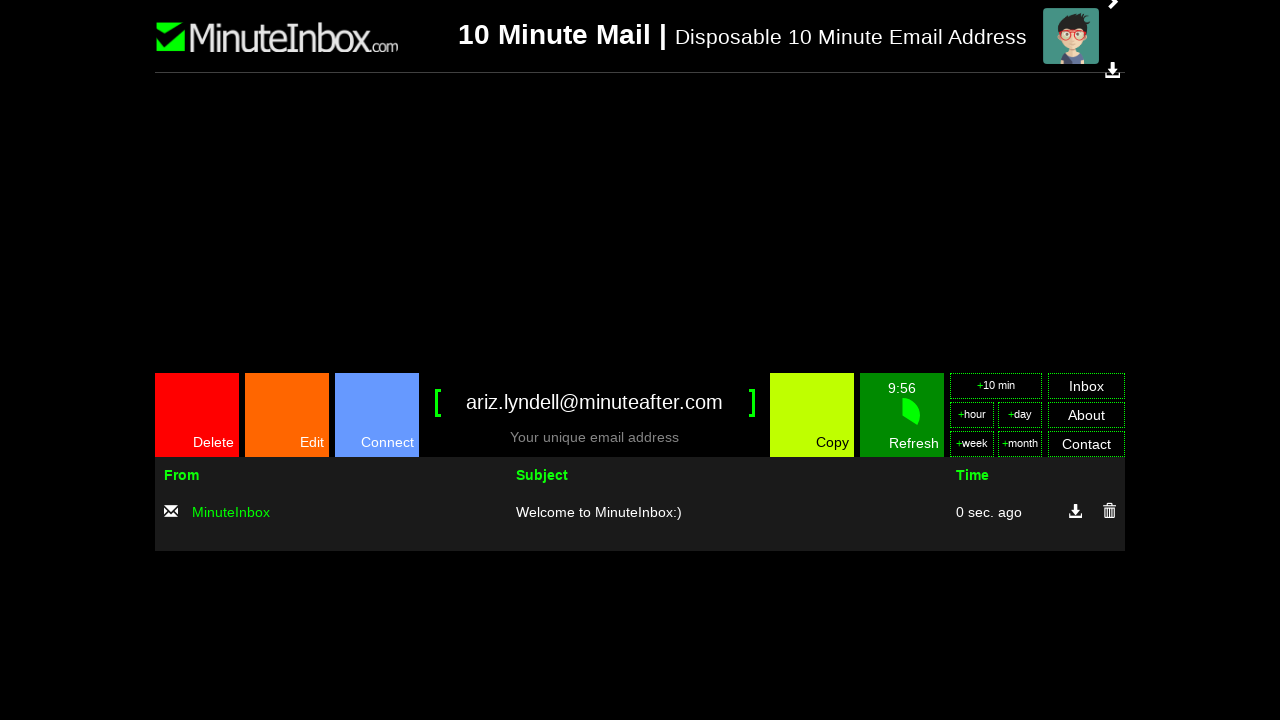

Navigated to MinuteInbox homepage
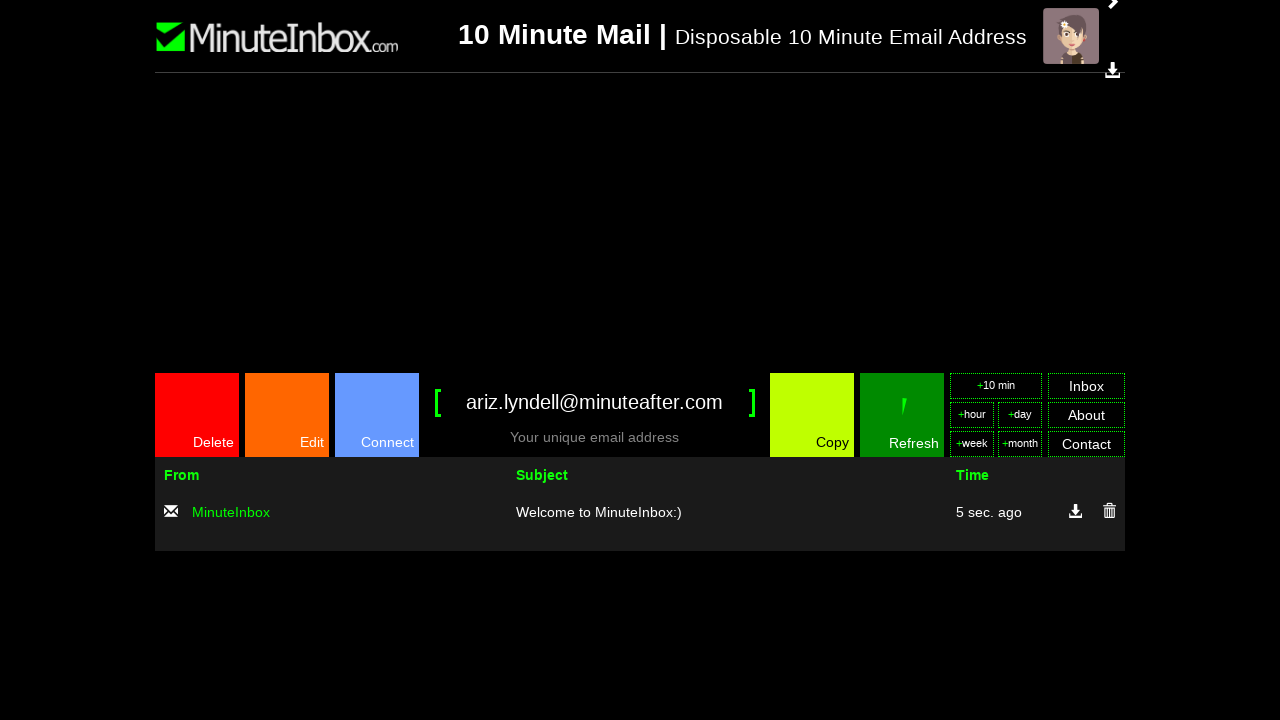

Waited for page to load (networkidle)
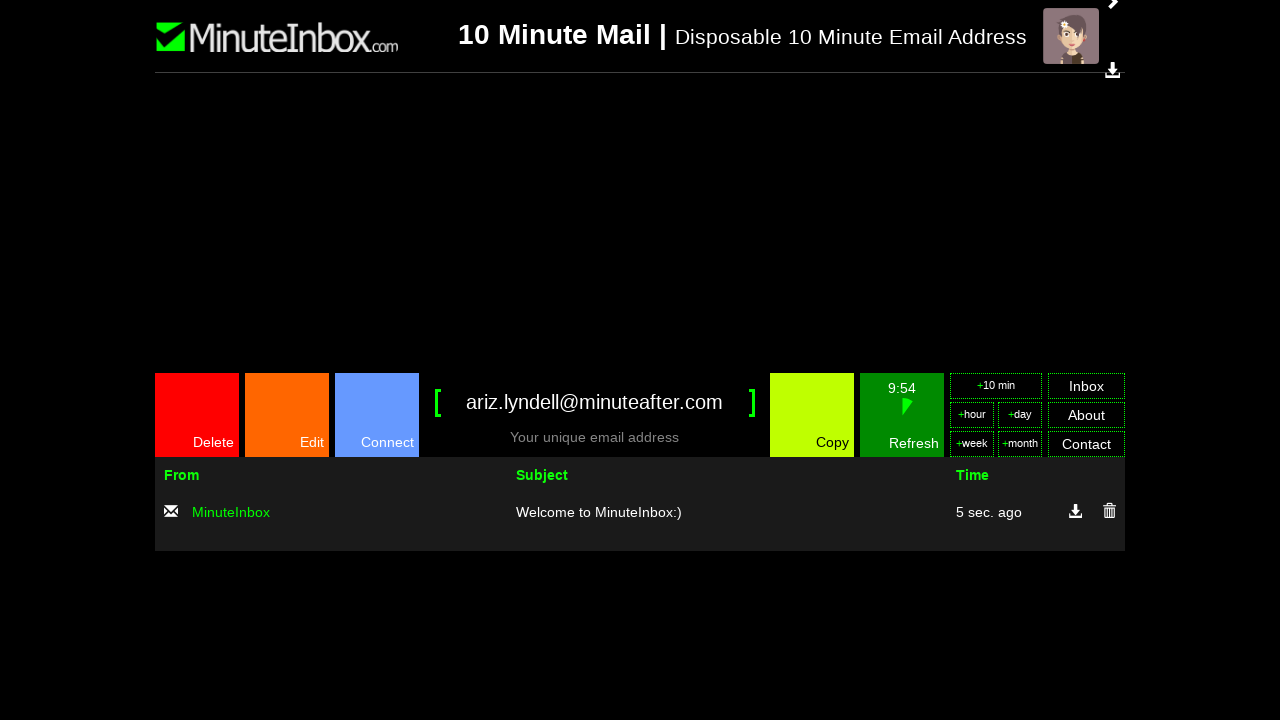

Located email element on page
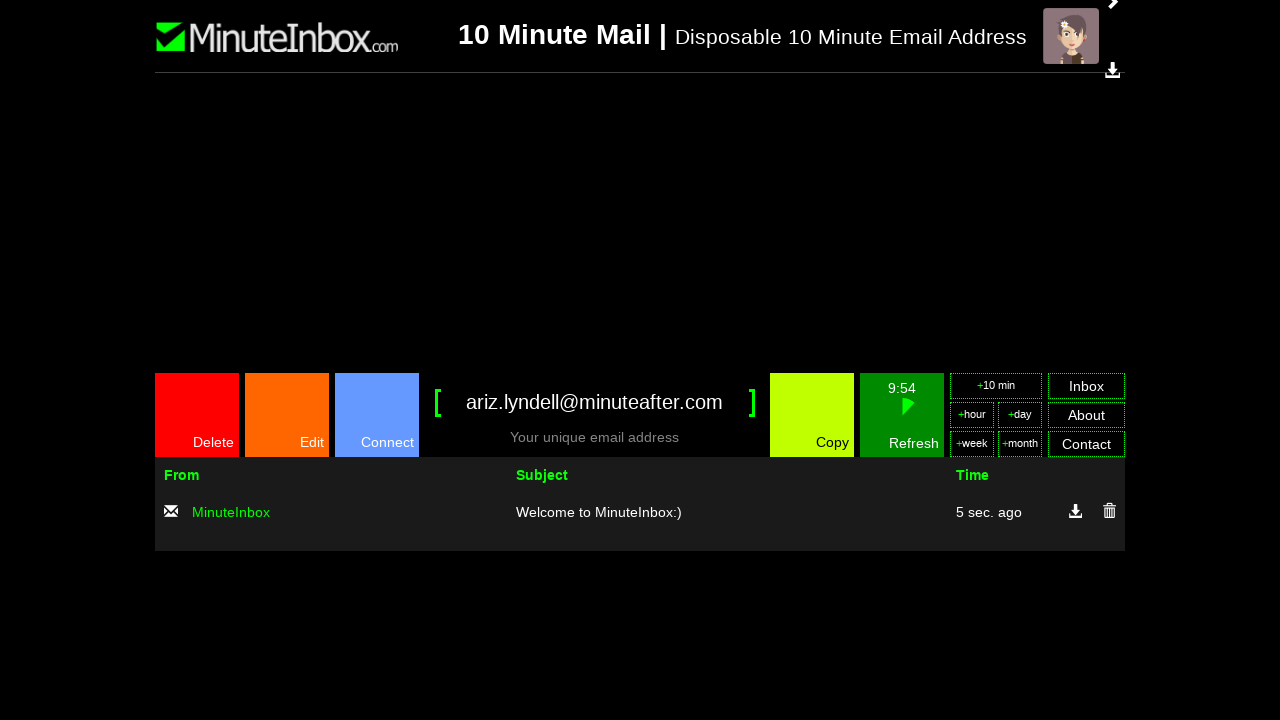

Retrieved email text: 
		
			
				
					
					MinuteInbox.com
				
				
               		
                   		Schovat menu
                   		
                   		
                   		
               		
               	
            
			
				
					Delete
Inbox
About
Contact				
			
		
		
		
	
				
			
			
				
					10 Minute Mail | Disposable 10 Minute Email Address
					
						
						
							
							
								
							
							
						
					
				
			
		

		





     (adsbygoogle = window.adsbygoogle || []).push({});



		

		
			

				
					Your unique email address
					ariz.lyndell@minuteafter.com
				
				
				Delete
				Edit
				Connect
				Copy
				
					
						9:54
						
						
					
				Refresh
				

				
			  		

10 min
hour
day
week
month				
				
					Inbox
					About
					Contact
				
			
		
		
		



     (adsbygoogle = window.adsbygoogle || []).push({});

		

		
			
				
					
						
							FromSubjectTime
						
						 MinuteInbox Welcome to MinuteInbox:)5 sec. ago   MinuteInbox Welcome to MinuteInbox:)  5 sec. ago
					
					
											

					

				

				
					﻿  

    header, footer {
      background: #000;
      padding: 30px 20px;
      text-align: center;
      color: #fff;
    }
    header h2, footer h2 {
      margin: 0;
      font-weight: 500;
    }
    section {
      background: #fff;
      margin: 20px 0;
      padding: 20px;
      border-radius: 8px;
      box-shadow: 0 2px 6px rgba(0,0,0,0.1);
      color: #000;
    }
    section h2 {
      color: #000;
      margin-top: 0;
      font-weight: 700;
    }
    section h3 {
      color: #000;
      margin-top: 20px;
      font-weight: 500;
    }
    section p {
      margin: 15px 0;
    }
    img {
      max-width: 100%;
      height: auto;
      display: block;
      margin: 15px auto;
      border-radius: 4px;
    }
    ul {
      list-style: disc inside;
      margin: 15px 0;
      padding-left: 20px;
    }
    a {
      color: #0073e6;
      text-decoration: none;
      transition: color 0.3s ease;
    }
    a:hover {
      color: #005bb5;
      text-decoration: underline;
    }
  

  
    
      10 Minute Email – Your Temporary Email Address for Maximum Privacy
    
  
  
  
    
      Welcome to MinuteInbox.com – your trusted provider of temporary email addresses. Our service, also known as 10 Minute Email or disposable email, is designed to offer you a safe and anonymous solution for website registrations, newsletter sign-ups, and downloads—all without compromising your privacy.
      
    
    
    
      What Is a Temporary Email?
      A temporary email is a service that allows you to obtain a short-term email address for a specific purpose. Instead of using your personal email—which may be exposed to spam or phishing—you can use a temporary email address. These addresses are automatically generated and remain active only for a limited period, typically ranging from 10 minutes up to several days.
    
    
    
      How Do Temporary Email Services Work?
      
        Generating and Using Your Email Address
        Temporary email services like MinuteInbox.com automatically generate a random string of characters combined with the provider’s domain (for example, @example.com). You use this temporary email when signing up for websites, verifying accounts, or downloading files.
        
      
      
        Storage and Deletion of Emails
        Once you receive an email, it is stored on the provider’s servers. After the designated period expires, both the email address and any received messages are automatically deleted, ensuring your anonymity and protecting you from excessive spam.
      
    
    
    
      Advantages of Using a Temporary Email
      
        Privacy and Security
        Using a temporary email helps protect your personal email address from misuse and spam. This method minimizes the risk of phishing attacks and prevents your data from being sold to third parties.
      
      
        Speed and Convenience
        Registering on websites becomes fast and hassle-free. There’s no need to create a new email account or manage another inbox—a 10 Minute Email is all you need for verification and one-time communications.
      
      
        No Need to Share Your Personal Email
        Many services require email verification. With a temporary email address, you receive all verification messages without having to disclose your personal information.
      
      
        Reducing Email Overload
        Using a disposable email keeps your primary inbox clutter-free, saving you time and improving overall efficiency.
      
    
    
    
      Disadvantages of Temporary Email Services
      
        Short-Term Use Only
        Temporary emails are designed for brief usage. If you require long-term communication, you will need to generate a new address or switch to a traditional email service.
      
      
        Limited Functionality
        Most temporary email services allow only the receiving of emails, not sending them. This limitation can be an issue if you require full email communication capabilities.
      
      
        Privacy Considerations
        Some services might log your email activity. It’s crucial to choose a reputable provider like MinuteInbox.com, which prioritizes the protection of your personal data.
      
    
    
    
      Top Temporary Email Services
      
        MinuteInbox.com – 10 Minute Email
        MinuteInbox.com is synonymous with temporary email. Our service offers:
        
          Instant Email Generation – create your temporary email with just one click.
          10 Minute Validity – perfect for quick verifications and one-time use.
          Simple, Intuitive Interface – no registration or unnecessary complications.
        
      
      
        Other Popular Services
        
          FakeMail – a user-friendly service with an option to extend the validity period.
          DisposableMail – a long-standing service known for its simplicity and ease of use.
        
      
    
    
    
      Conclusion
      Temporary email services offer a modern and effective solution for protecting your privacy and avoiding spam overload. With MinuteInbox.com, you can quickly obtain a 10 Minute Email that ensures safe registration and verification without risking your personal information. Experience the ease of keeping your inbox organized and secure by trying our service today!
      Looking for a reliable temporary email? Visit MinuteInbox.com and try our 10 Minute Email now!
    
  				
				
					
						
							Name (required)
							
						
						
							Email (required)
										
						
							Message (required)
							
						
						
							Send Message
						
					
				
			
		
		
			
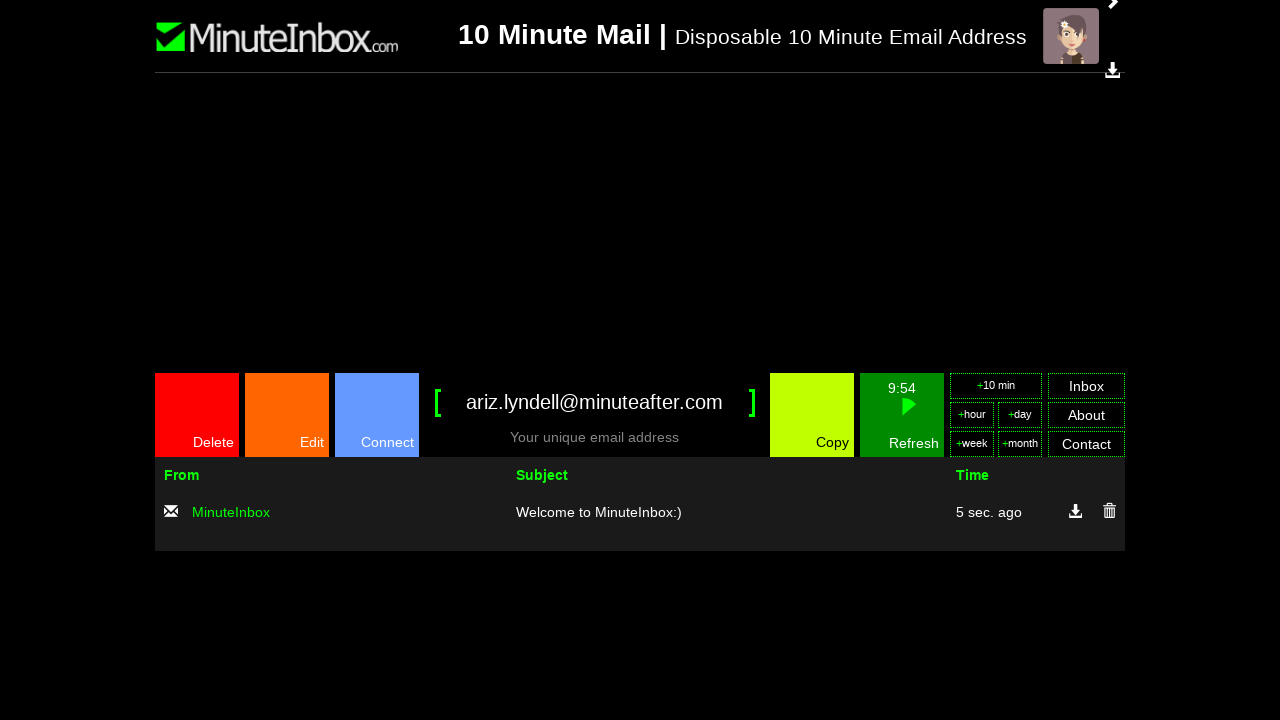

Verified email address contains '@' symbol
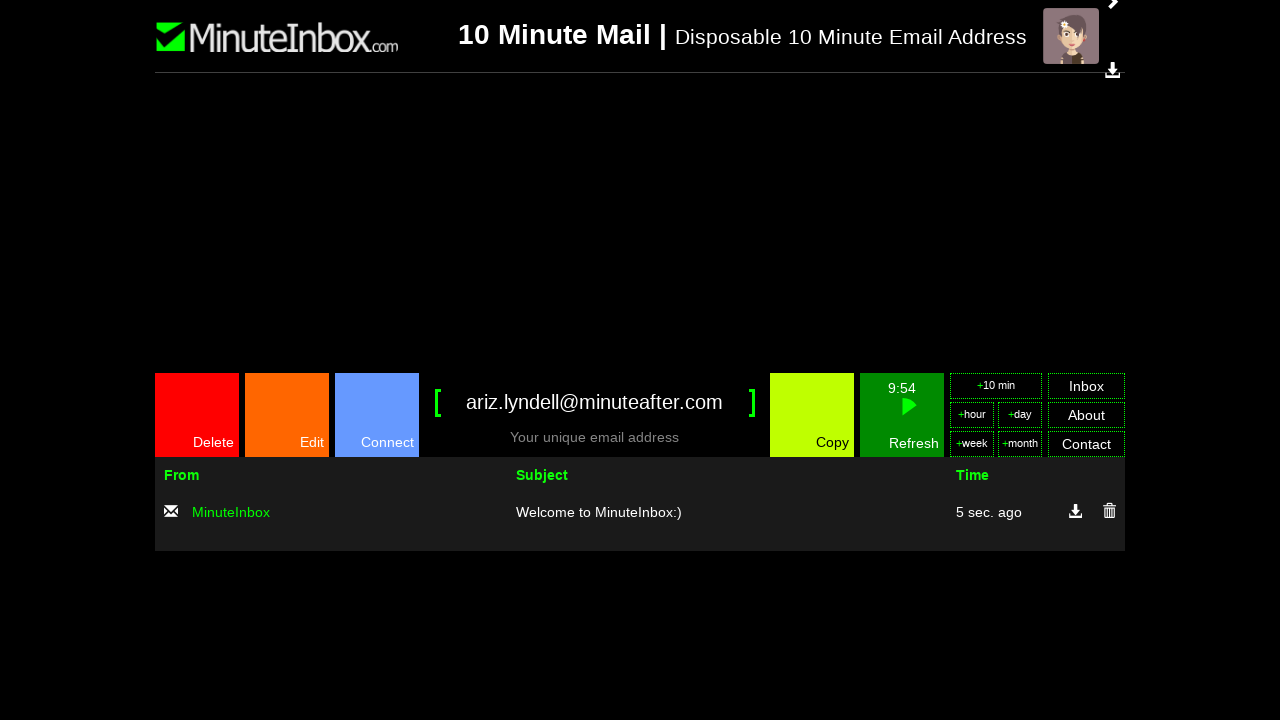

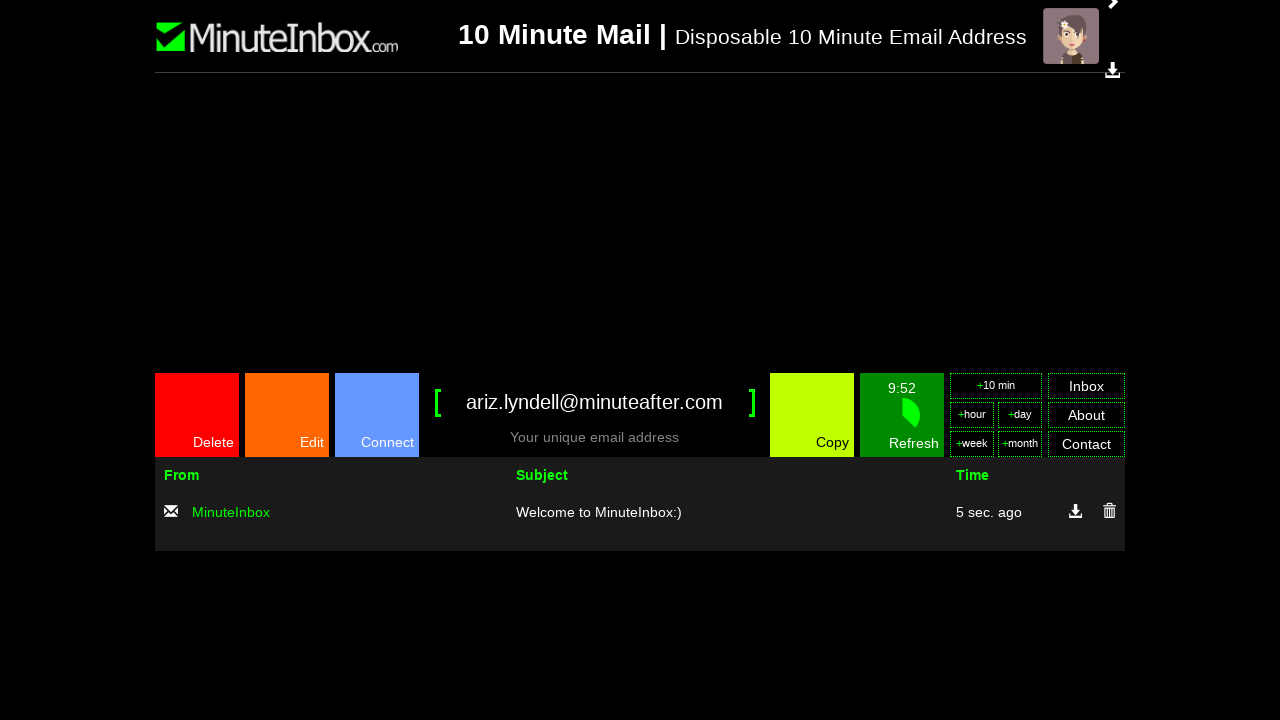